Tests dropdown menu functionality by clicking on the dropdown button and selecting the "Page Scroll" option

Starting URL: https://formy-project.herokuapp.com/dropdown

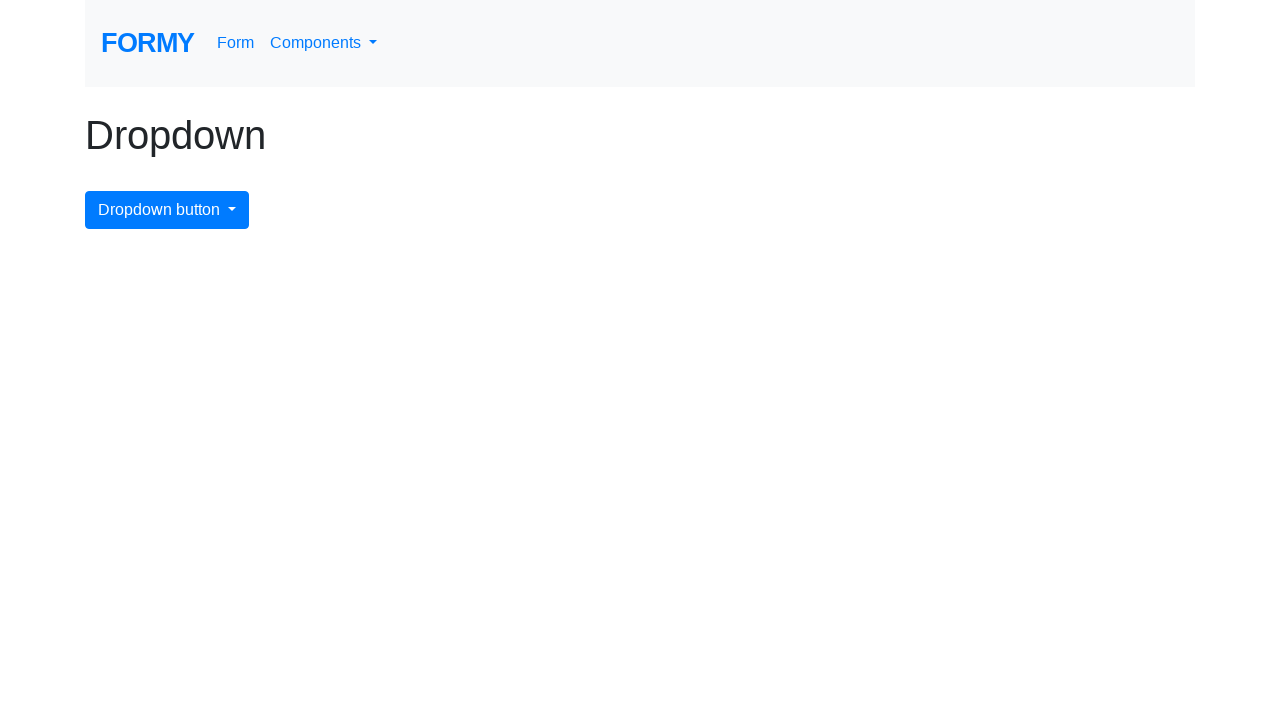

Clicked on dropdown menu button at (167, 210) on #dropdownMenuButton
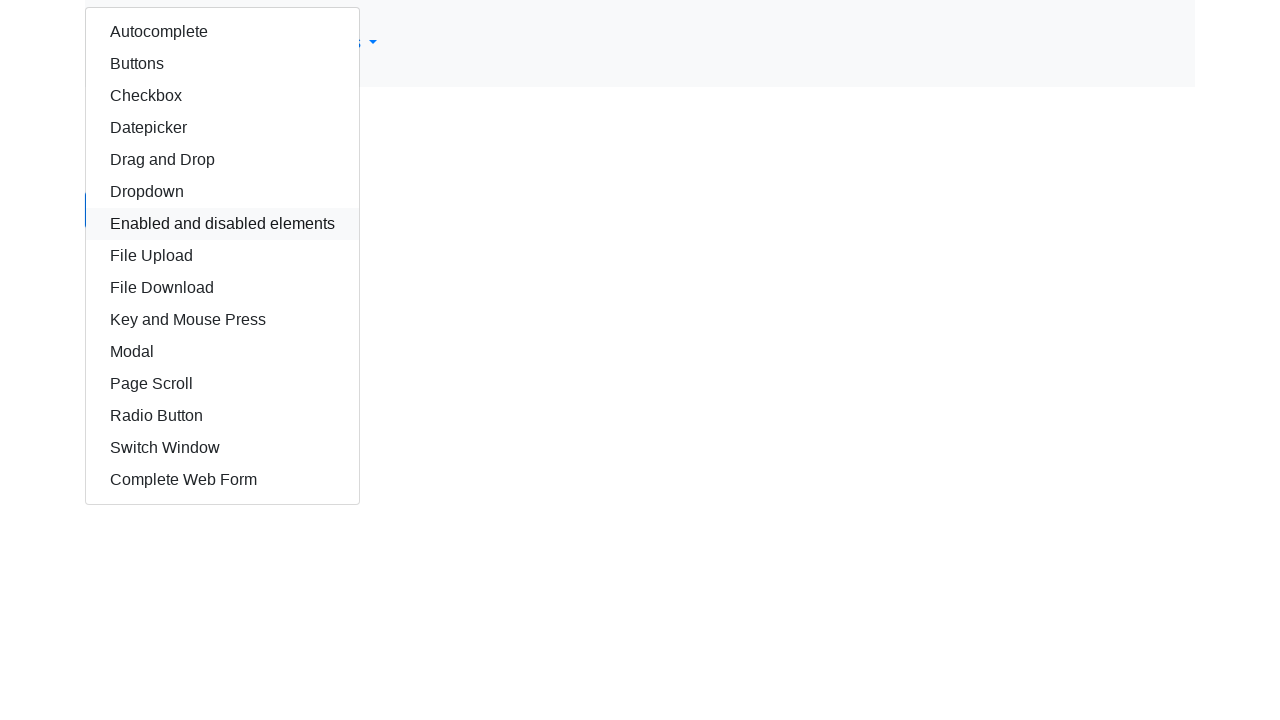

Dropdown menu became visible
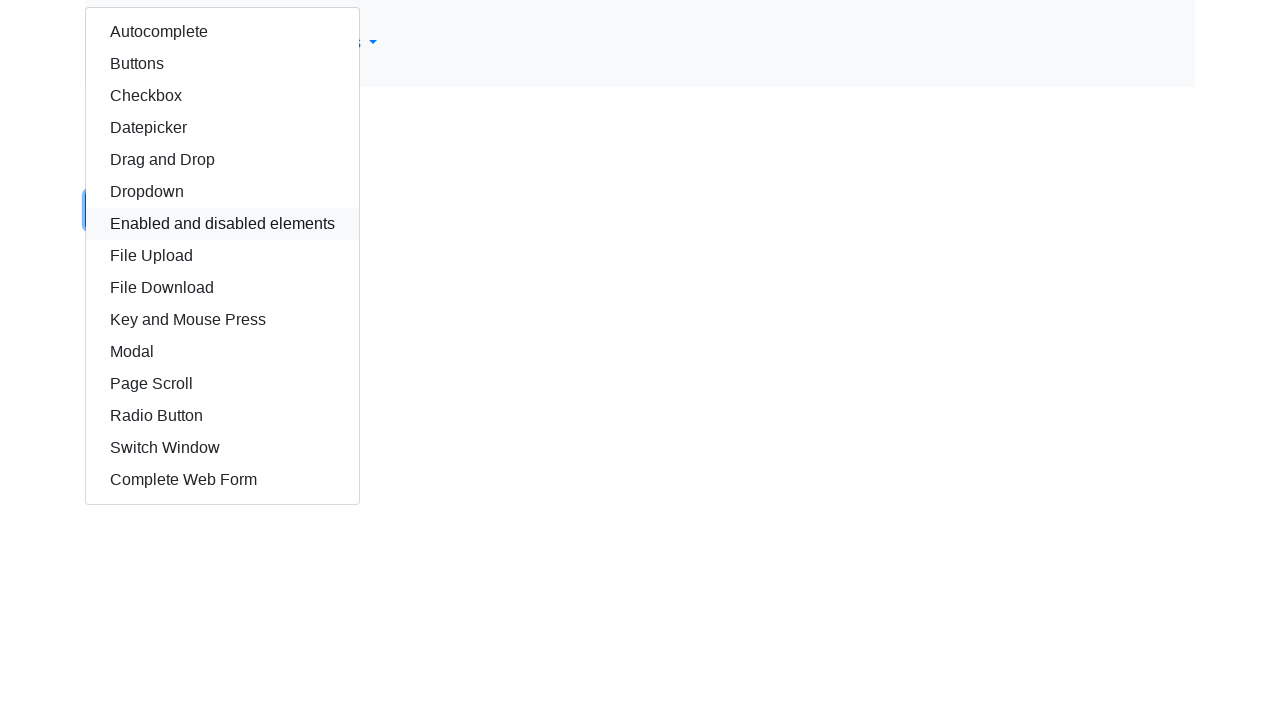

Selected 'Page Scroll' option from dropdown menu at (222, 384) on xpath=//div[@class='dropdown-menu show']//a[contains(text(),'Page Scroll')]
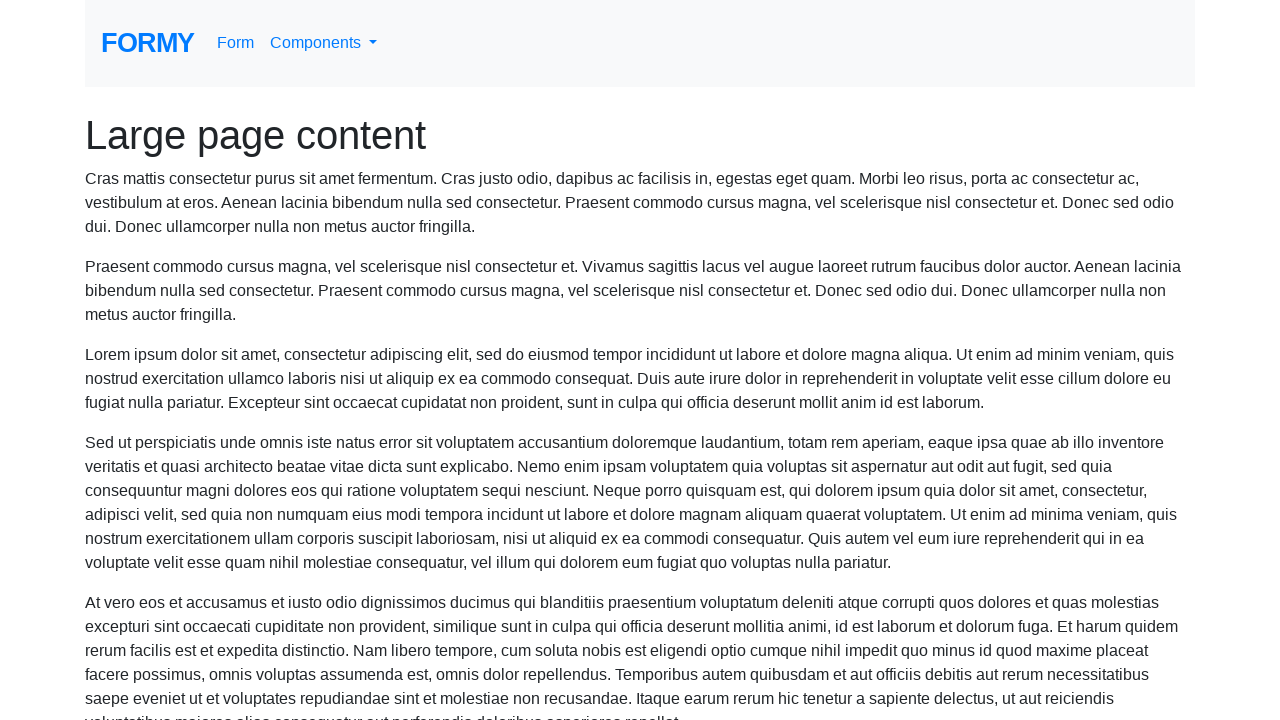

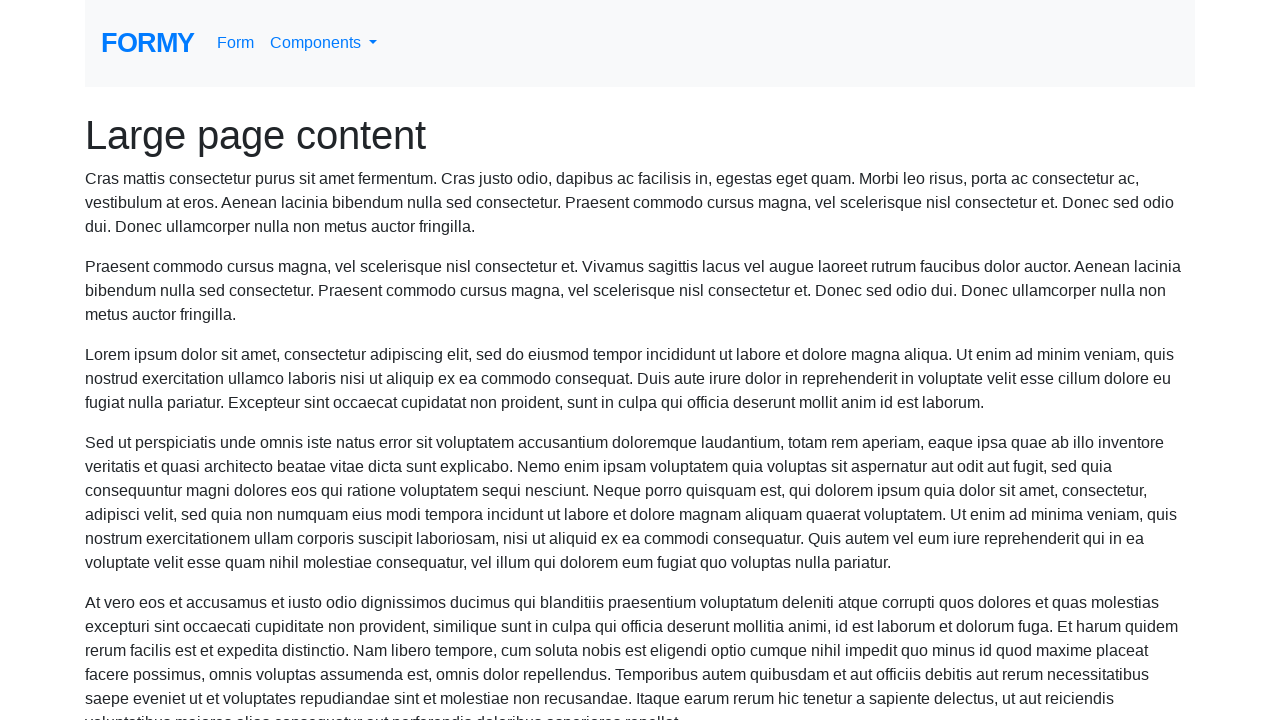